Tests the GreenCart landing page search functionality by searching for a product shortname and verifying that matching products are displayed

Starting URL: https://rahulshettyacademy.com/seleniumPractise/#/

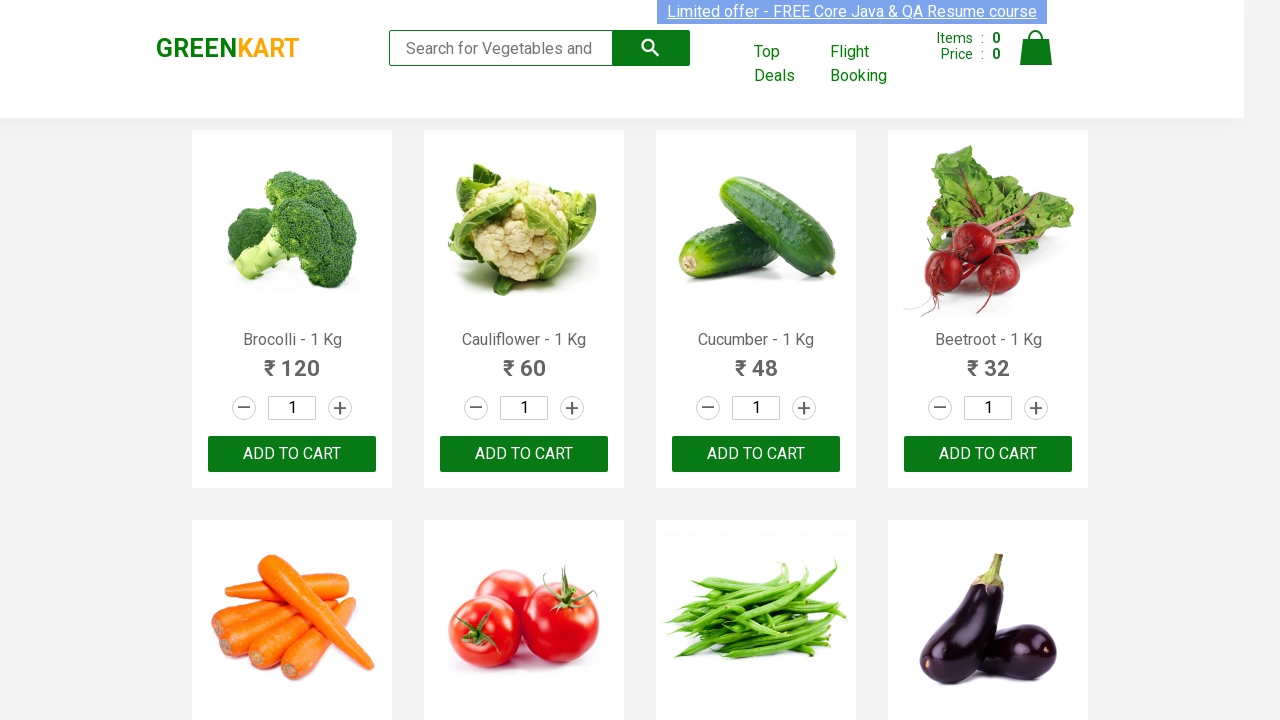

Filled search field with 'Tomato' on input[type='search']
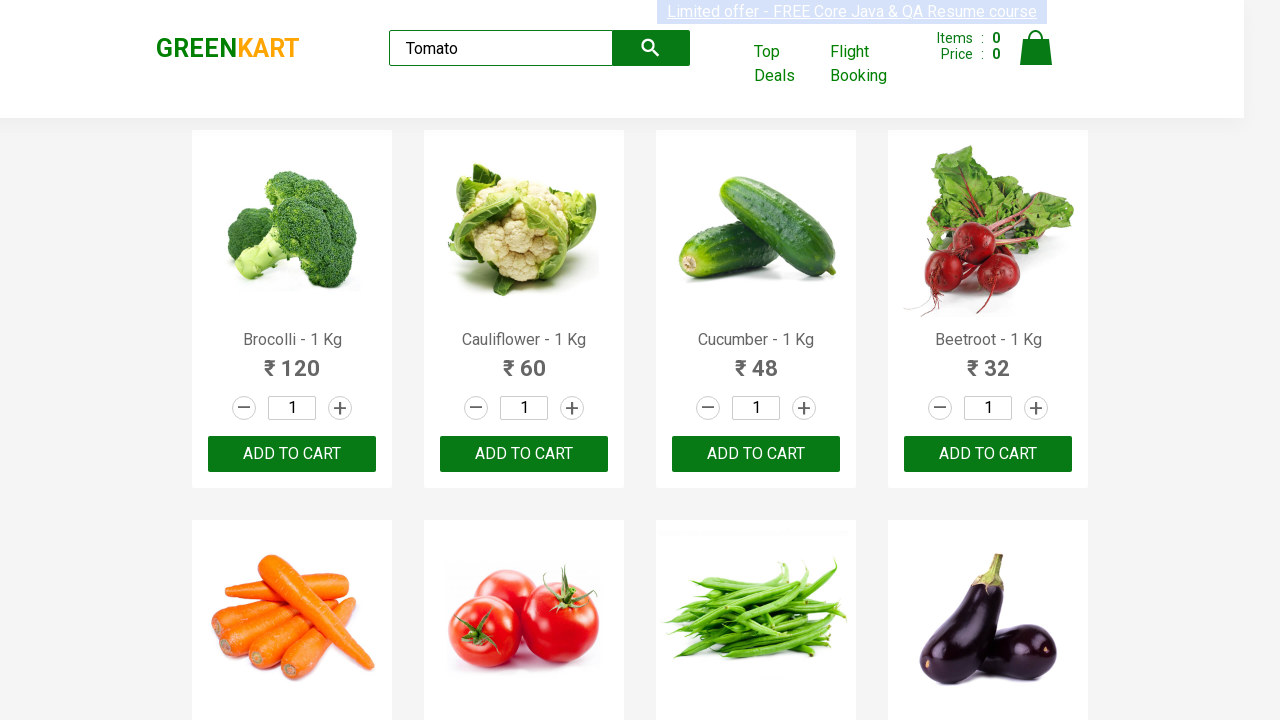

Waited for Tomato product to appear in search results
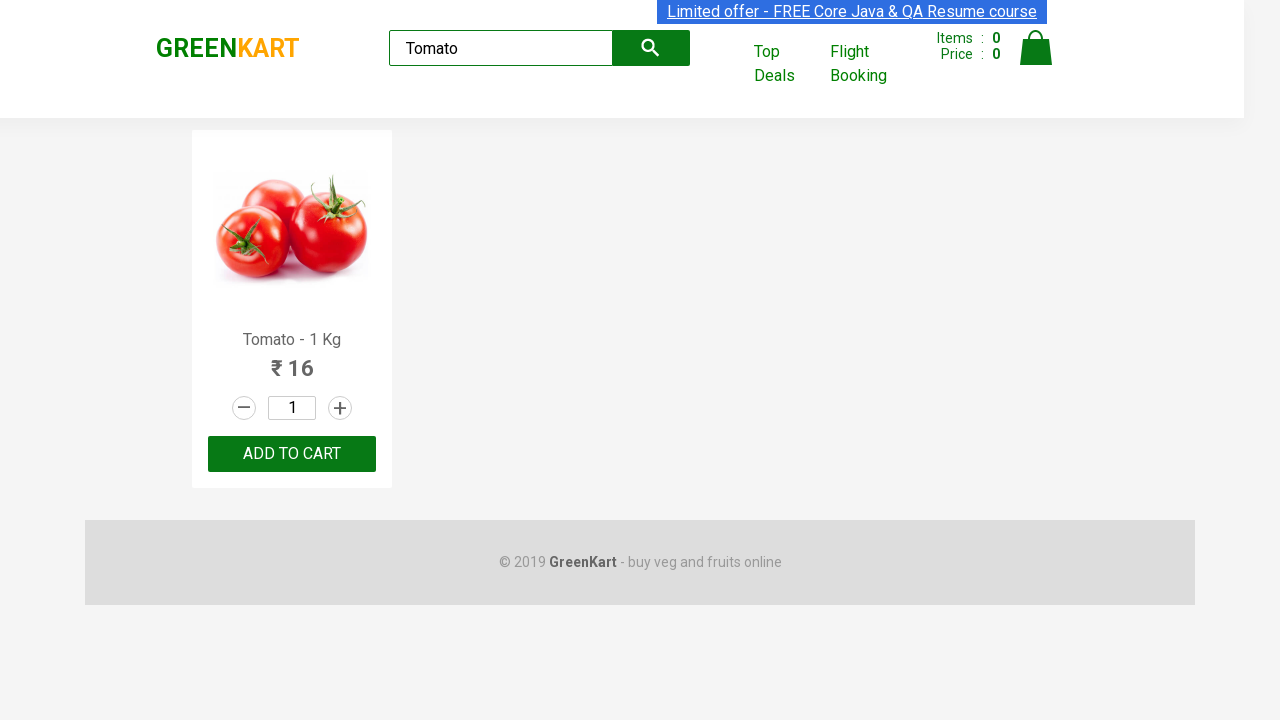

Located the first Tomato product element
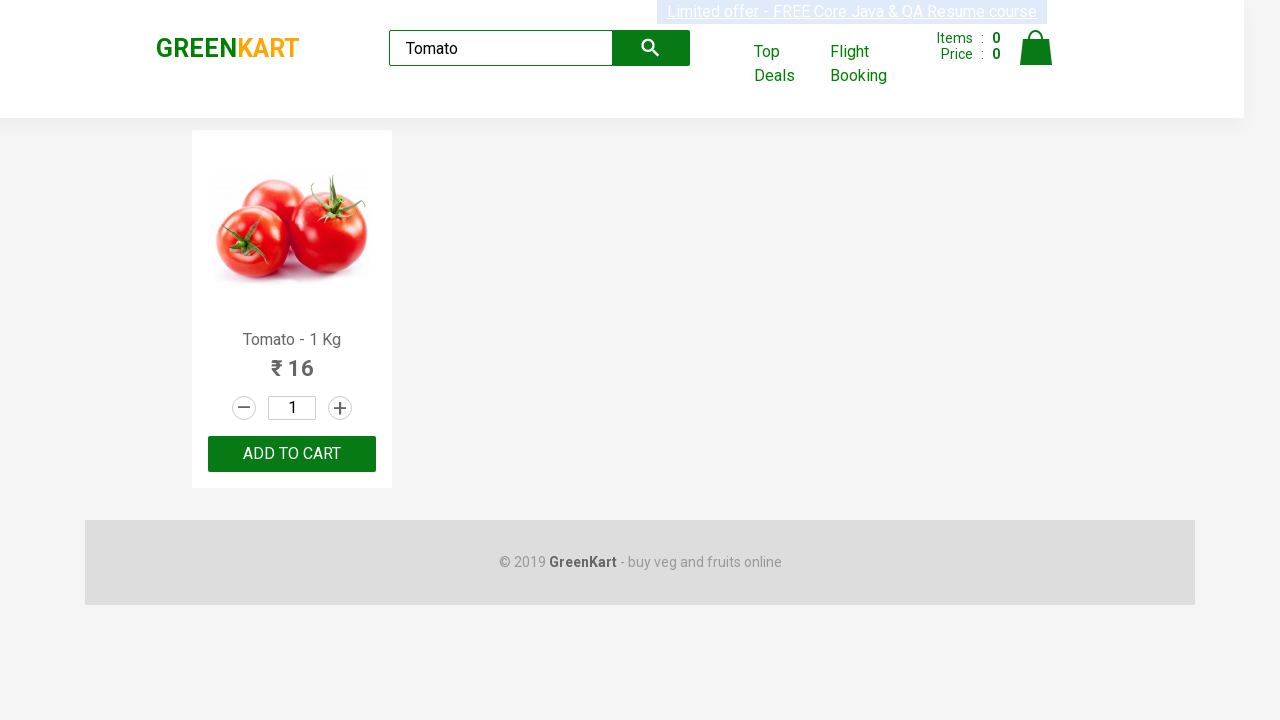

Retrieved product text: Tomato - 1 Kg
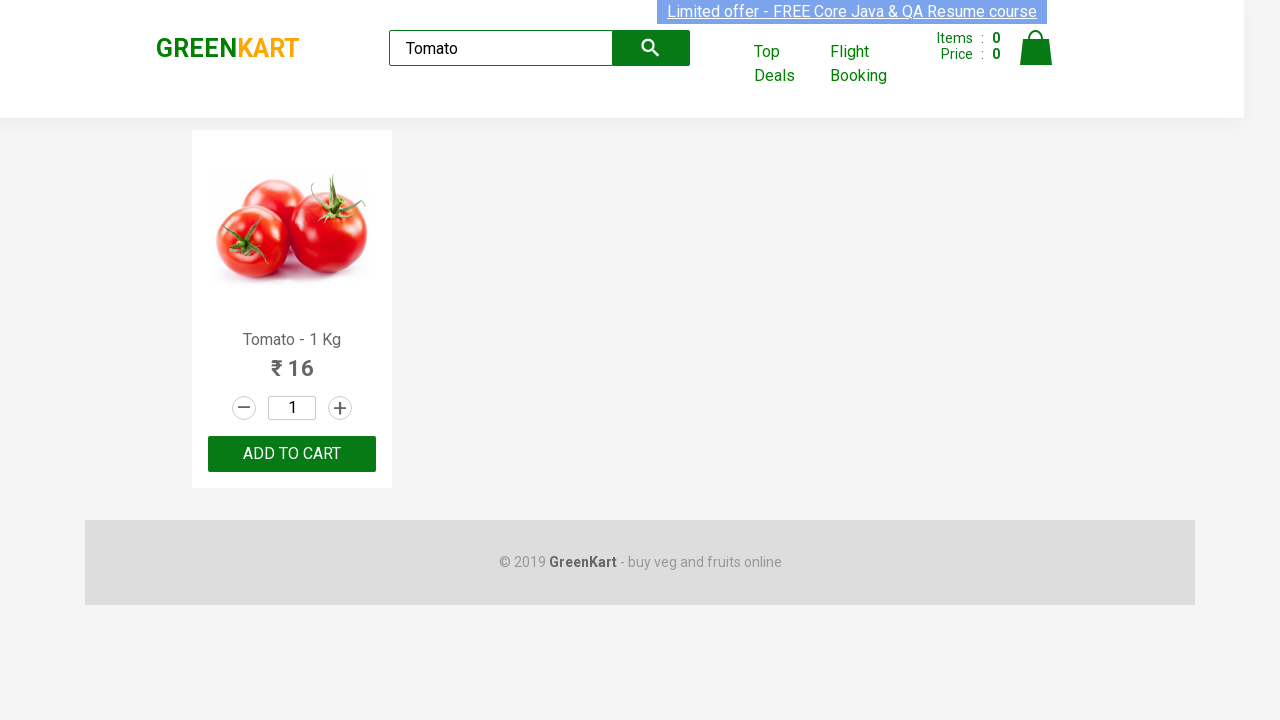

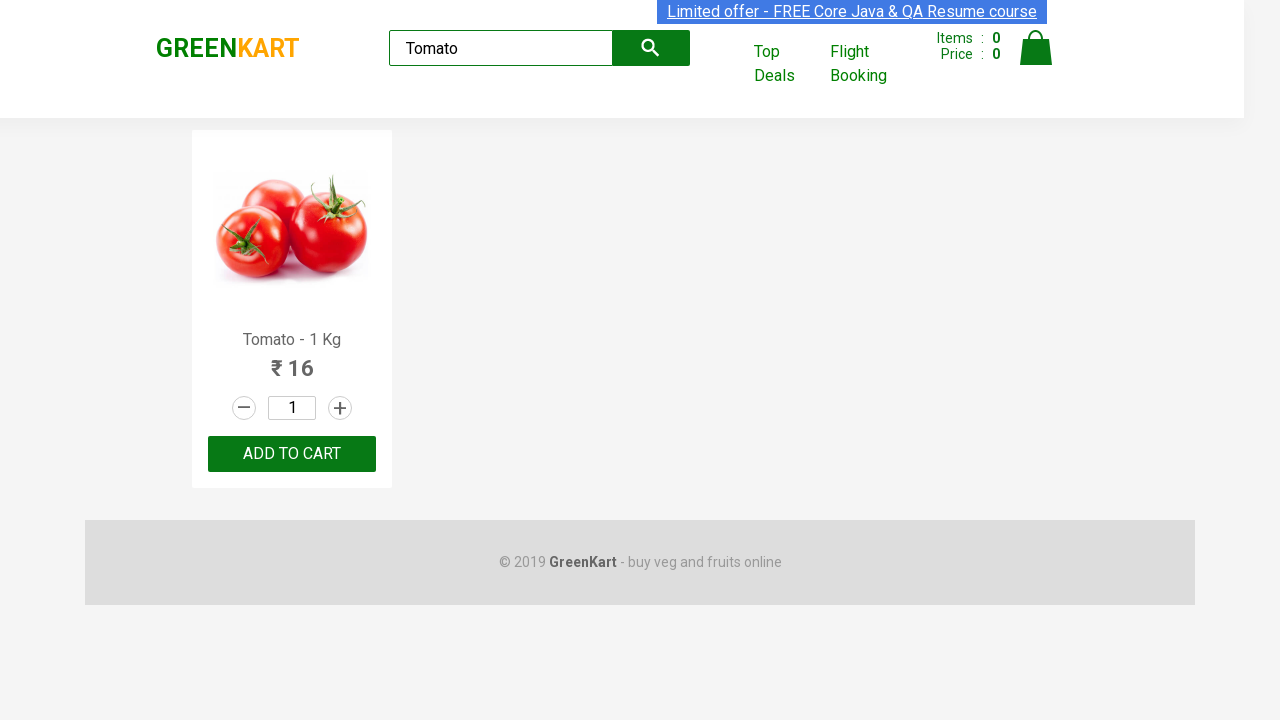